Tests checkbox interaction by checking both checkboxes if they are not already selected

Starting URL: https://the-internet.herokuapp.com/checkboxes

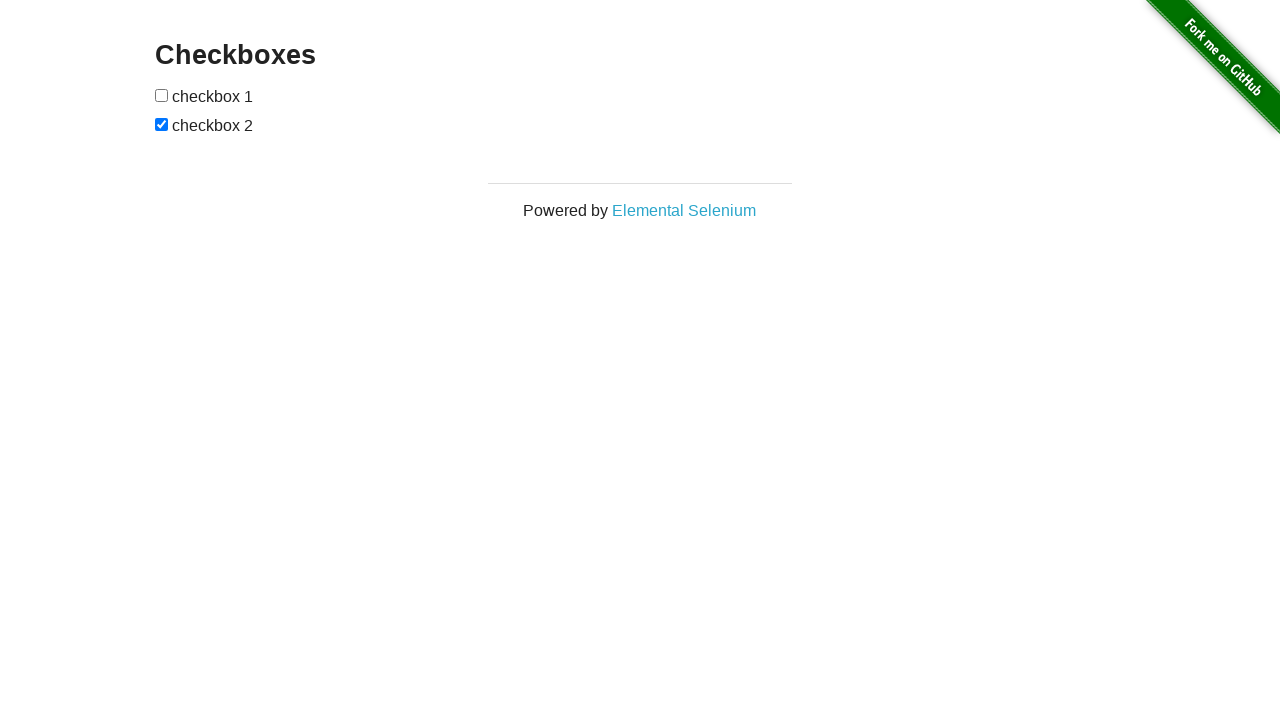

Navigated to checkbox test page
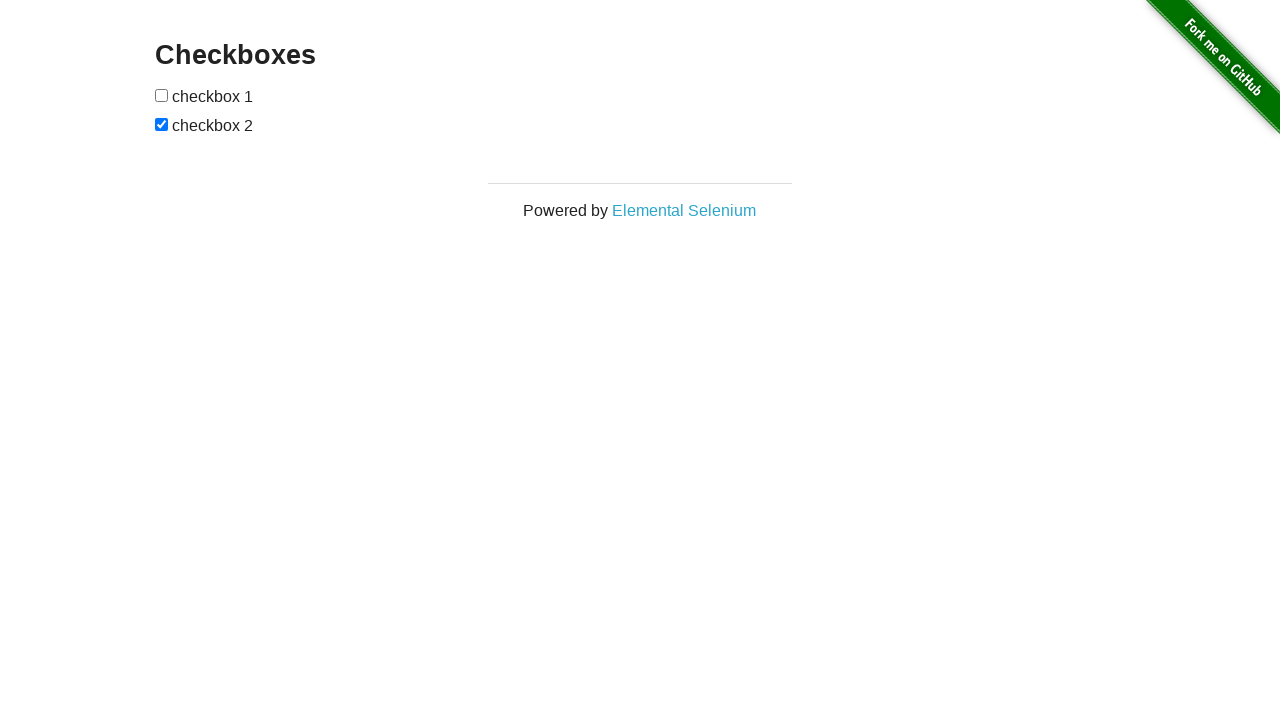

Located first checkbox
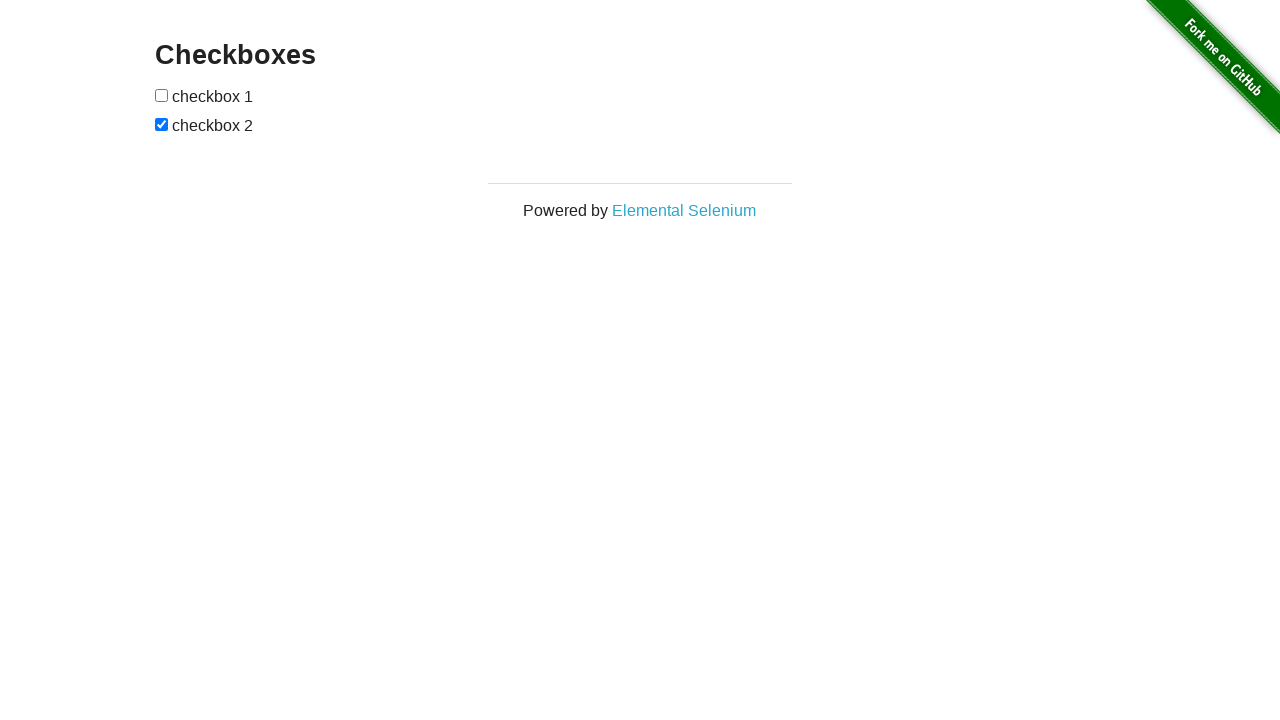

Clicked first checkbox to select it at (162, 95) on (//input[@type='checkbox'])[1]
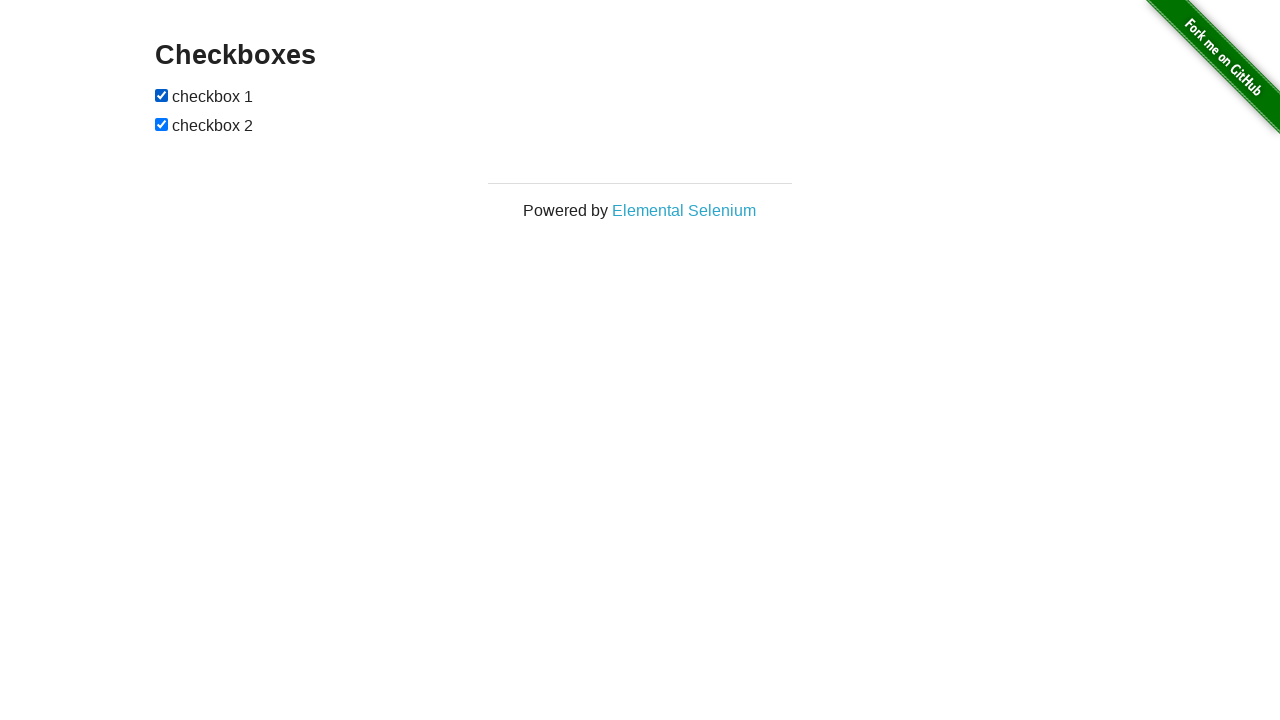

Located second checkbox
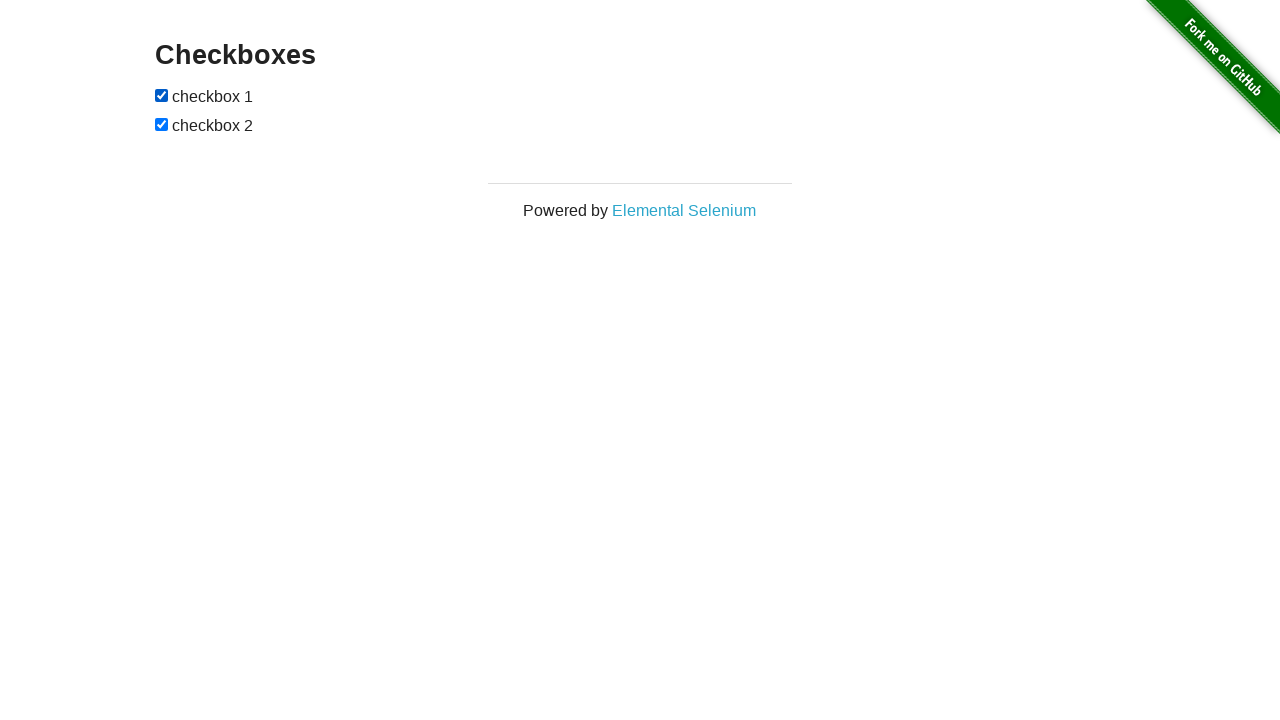

Second checkbox was already selected
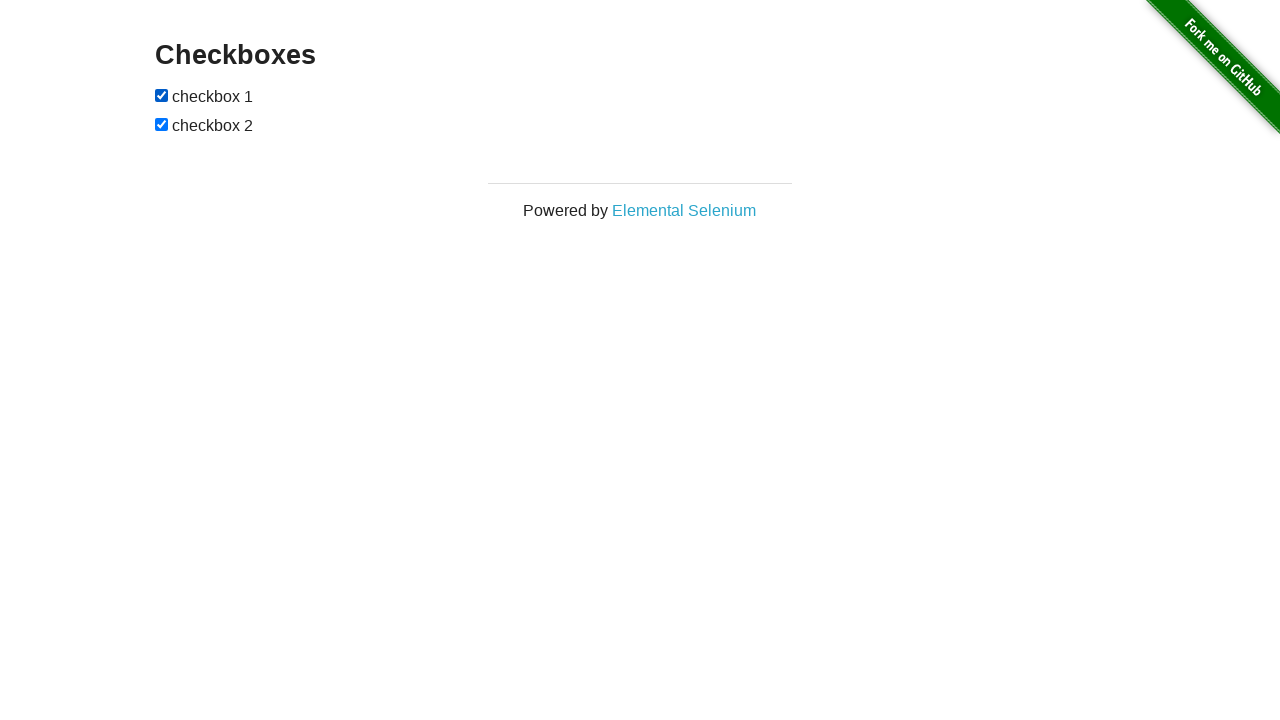

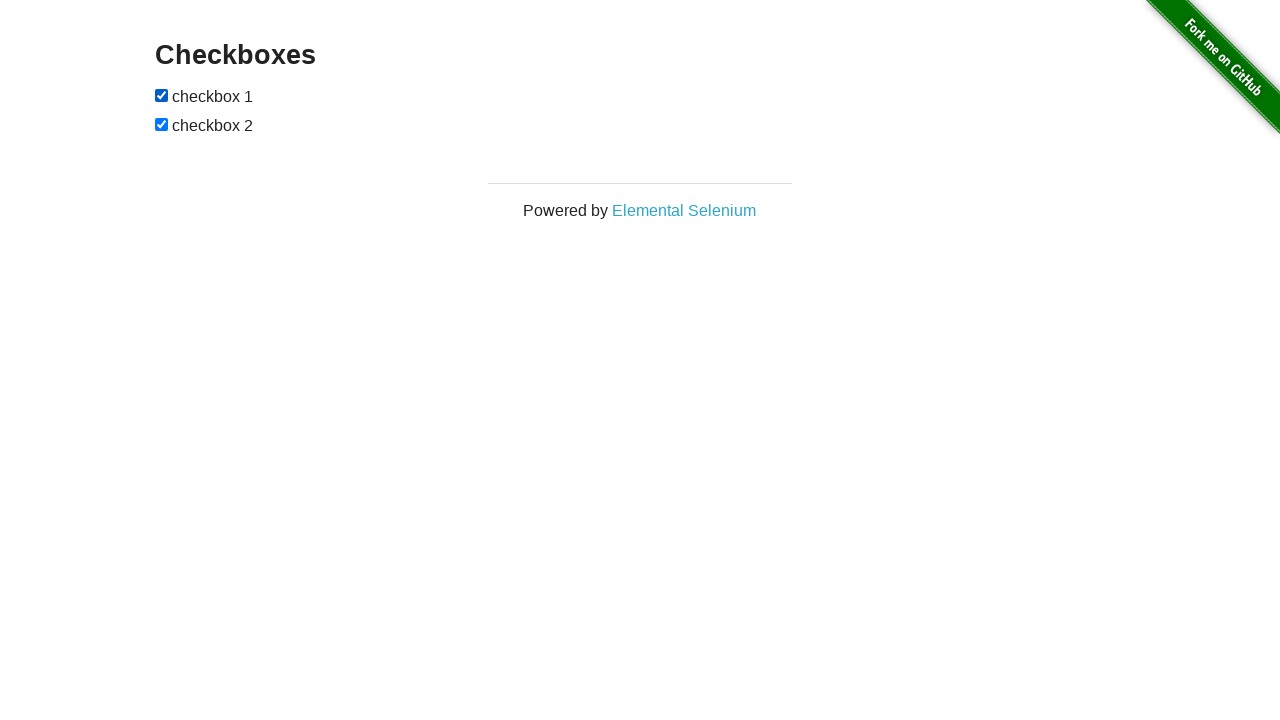